Navigates to Selenium downloads page and scrolls down the page by 5000 pixels

Starting URL: https://www.selenium.dev/downloads/

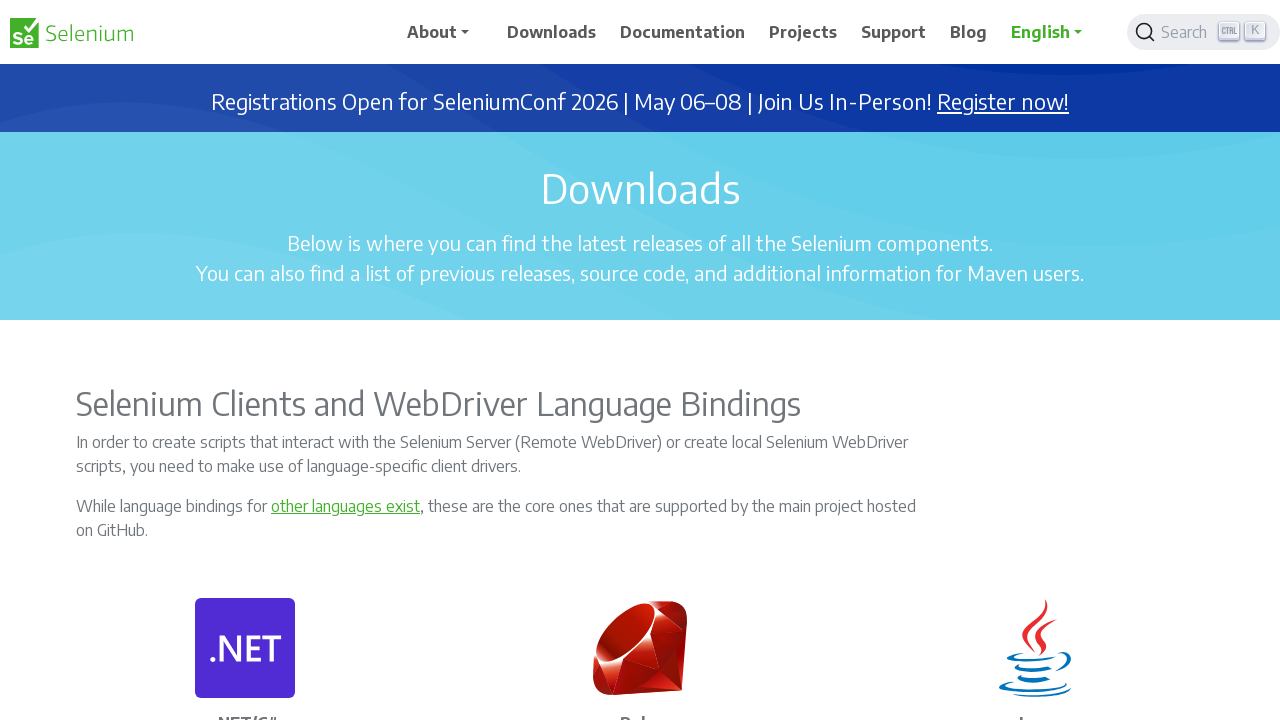

Navigated to Selenium downloads page
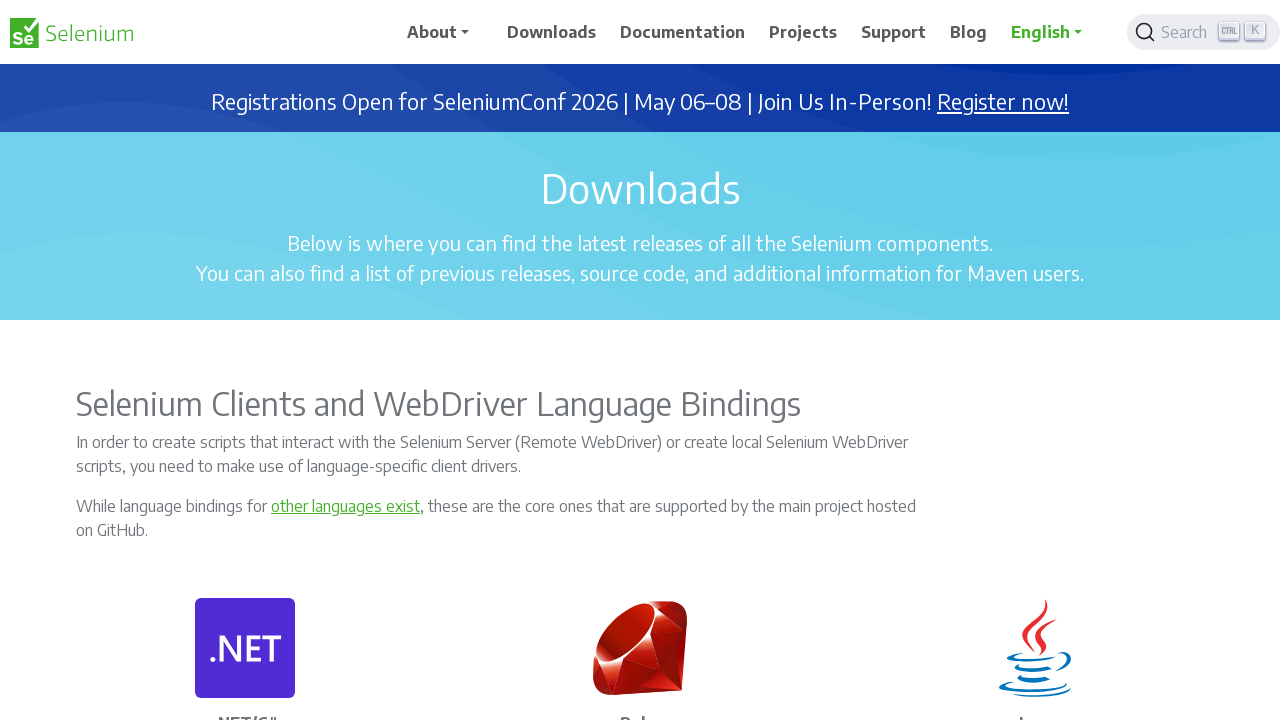

Scrolled down the page by 5000 pixels
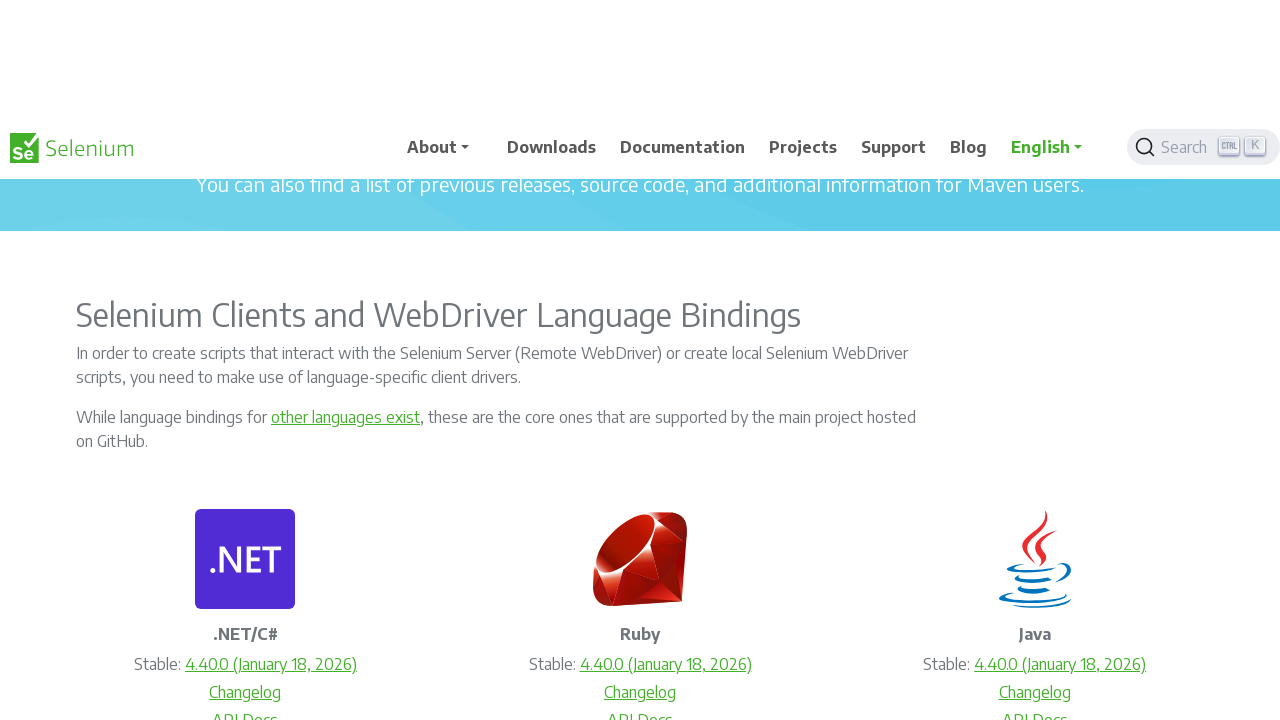

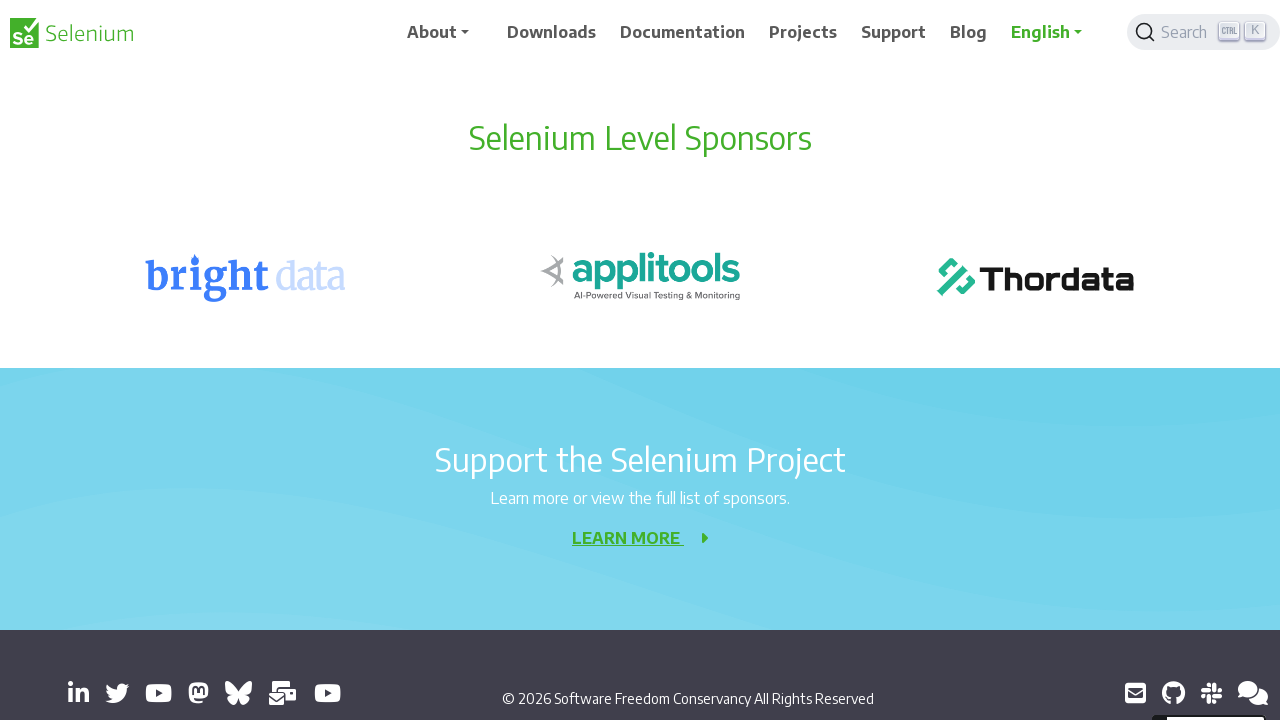